Navigates through product categories and adds a product to cart

Starting URL: https://www.demoblaze.com

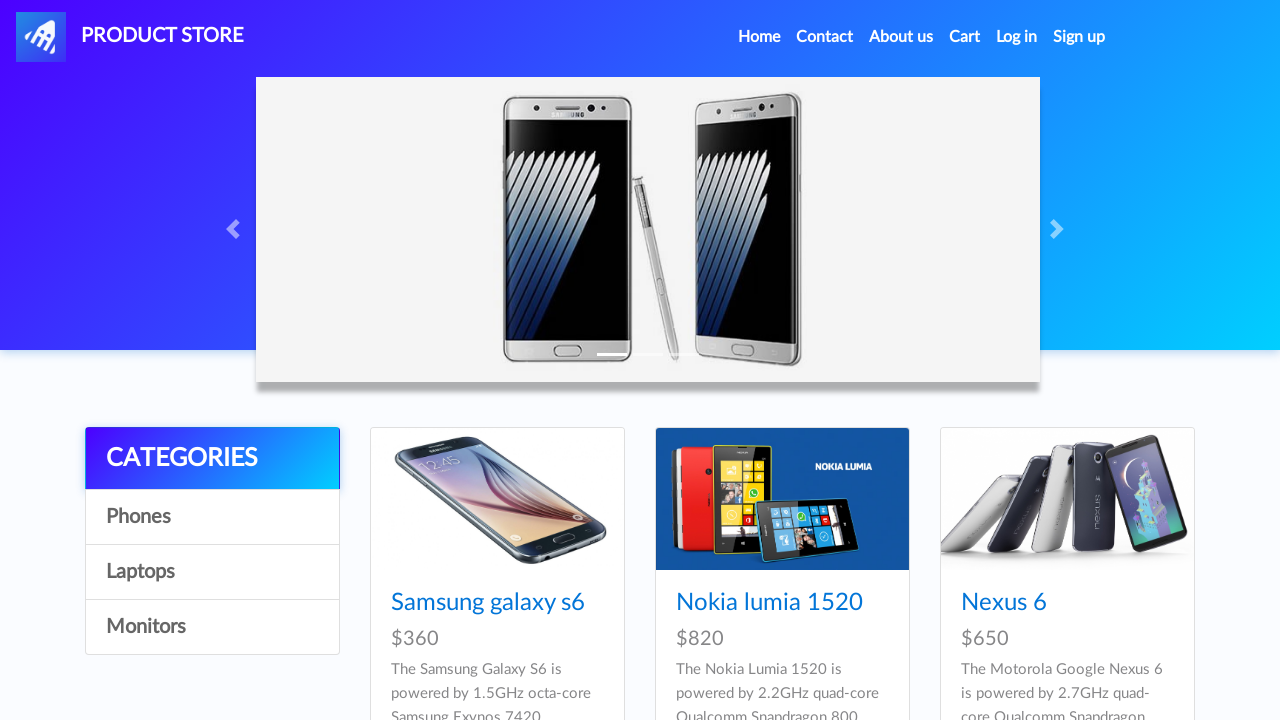

Clicked on 4th category link at (212, 627) on div.list-group a:nth-child(4)
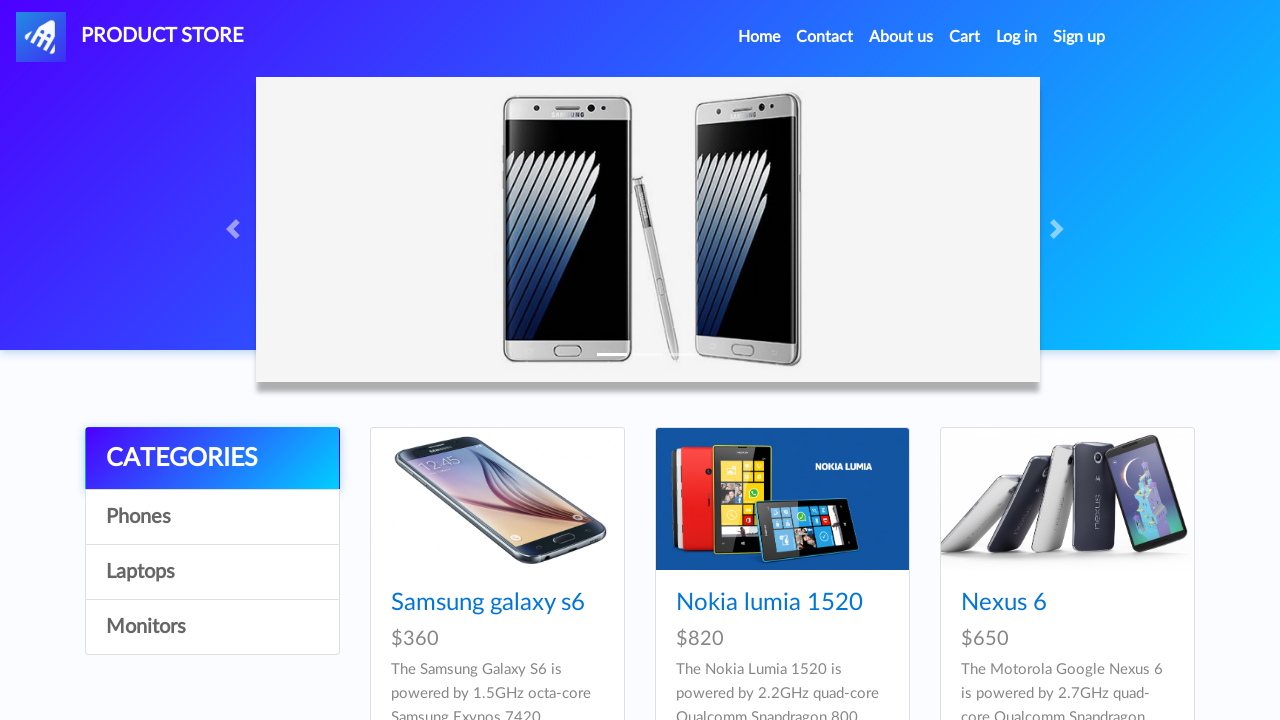

Waited for products to load
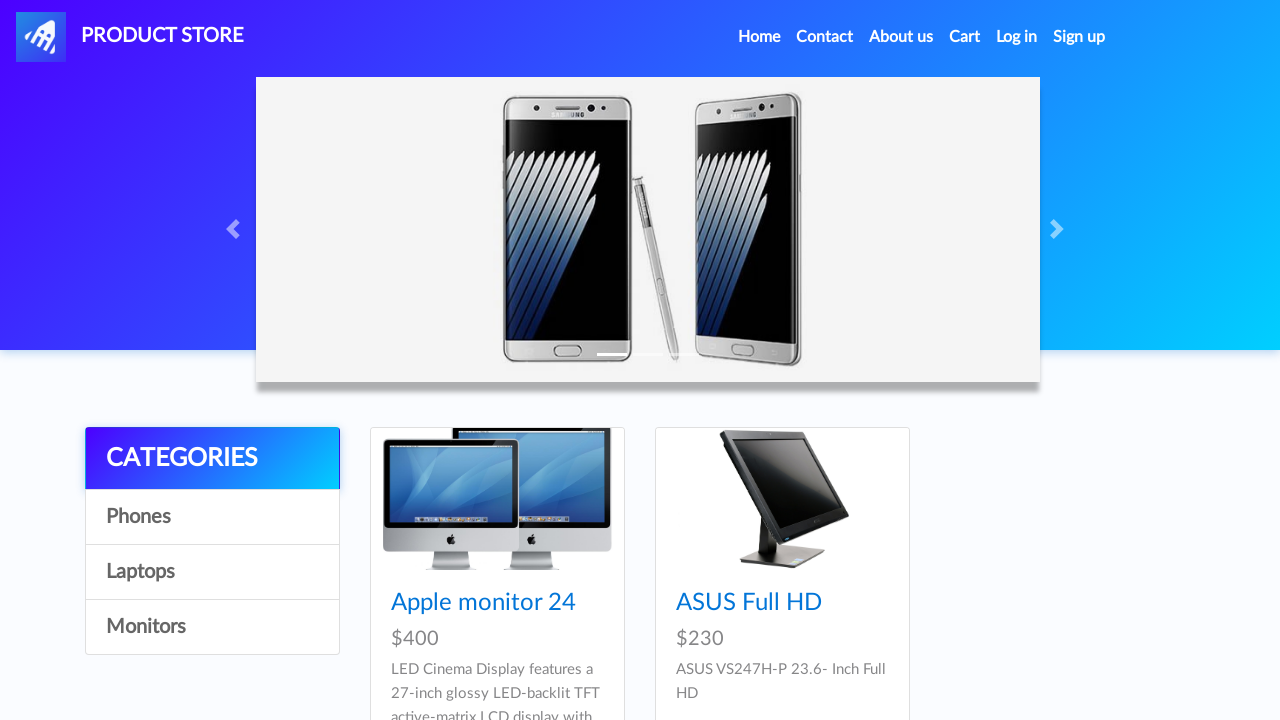

Clicked on first product at (484, 603) on div.card h4.card-title a
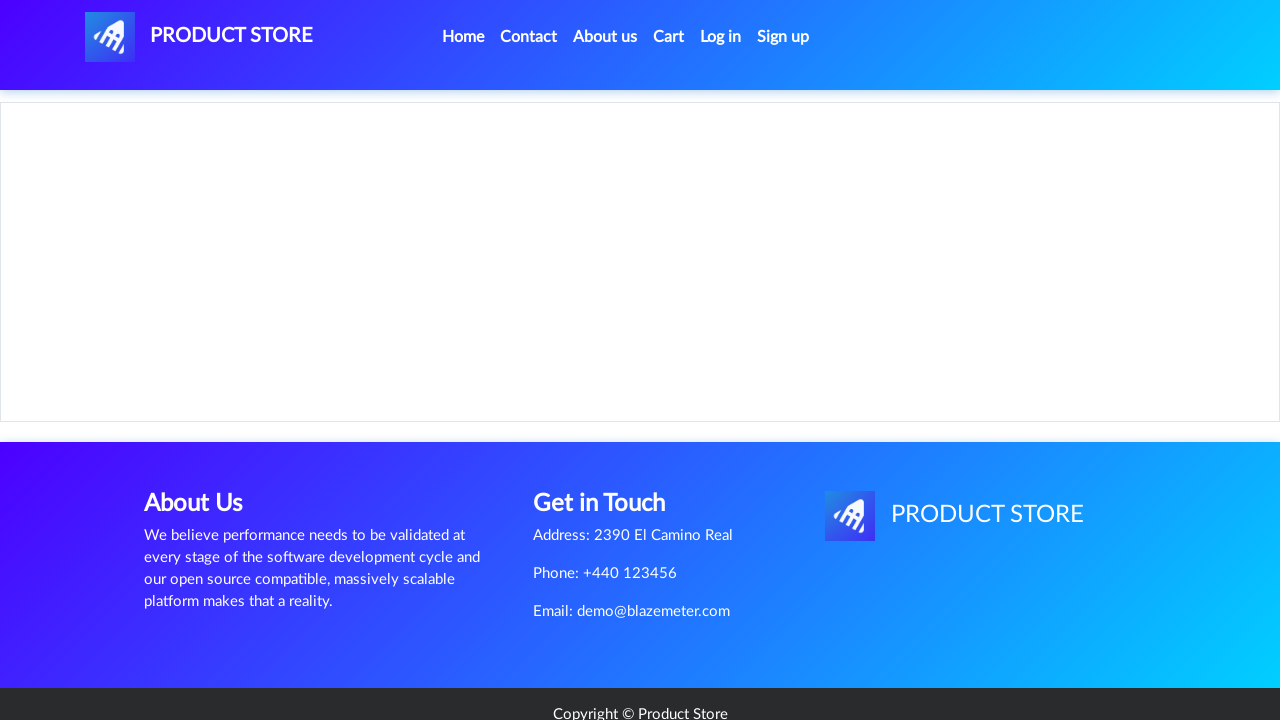

Waited for product page to load
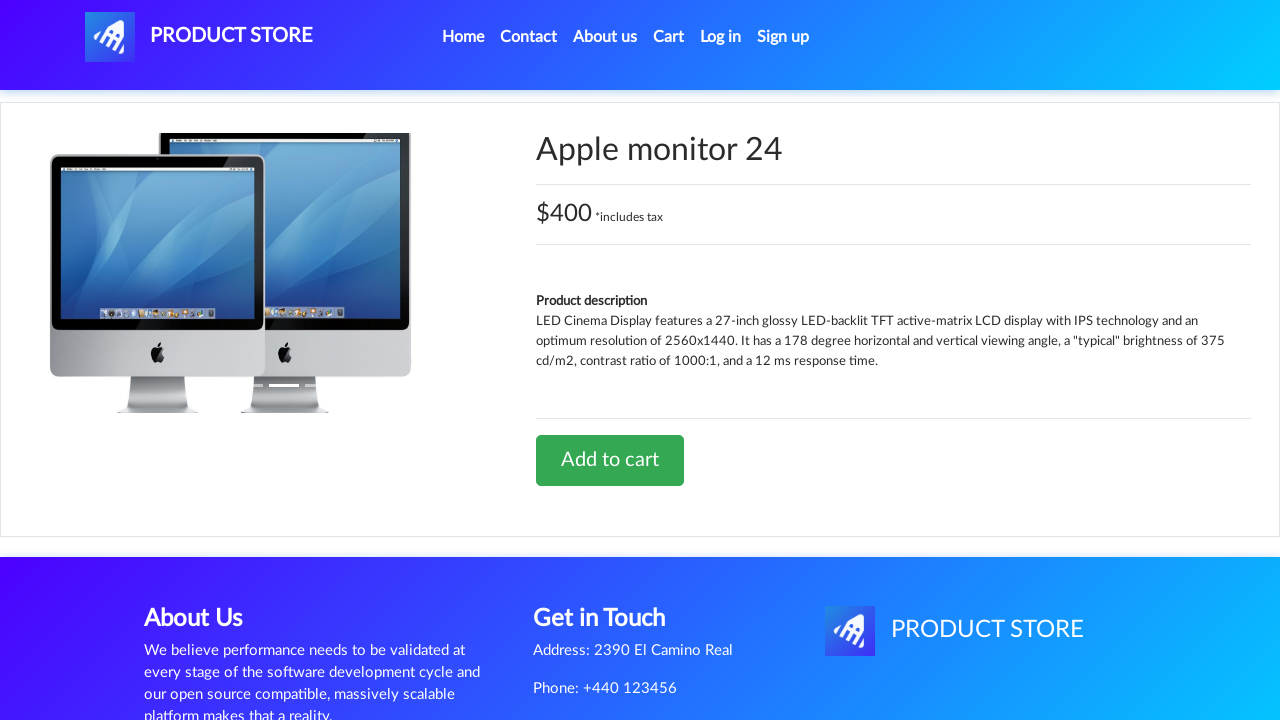

Clicked Add to cart button at (610, 460) on a.btn-success:has-text('Add to cart')
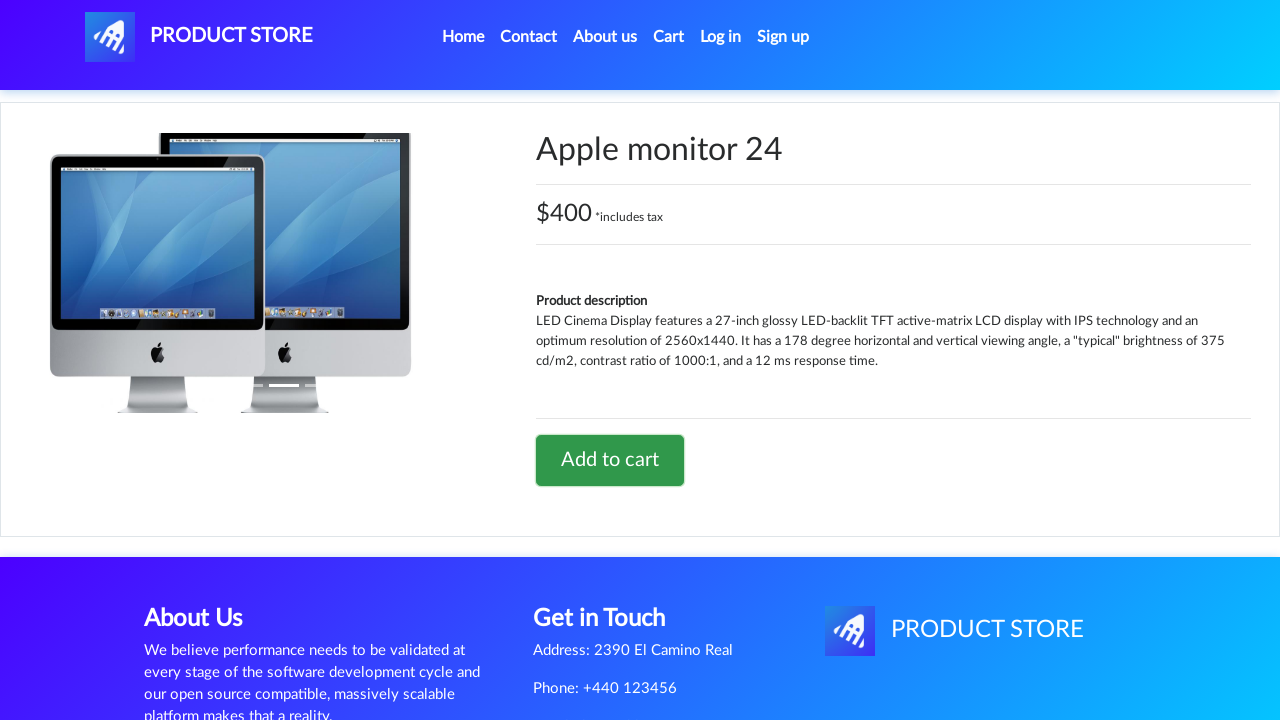

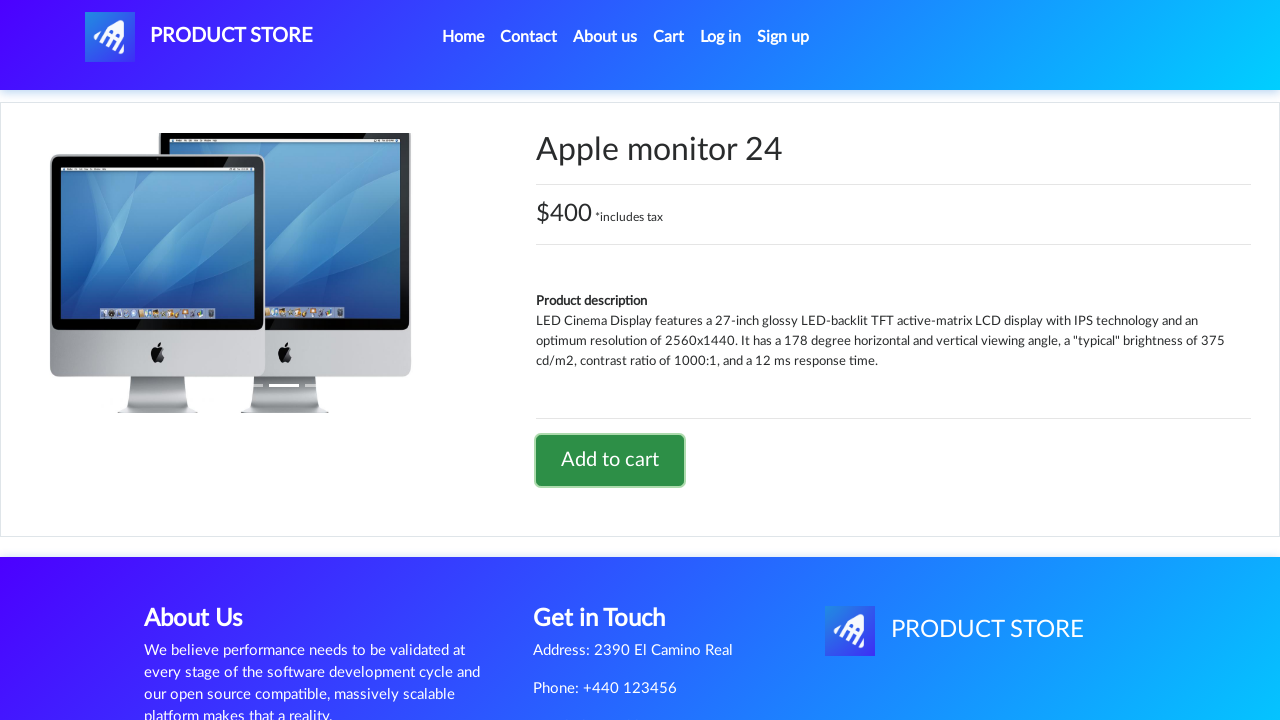